Tests the dynamic controls page by clicking enable/disable buttons and verifying the textbox state changes and corresponding messages are displayed correctly.

Starting URL: https://the-internet.herokuapp.com/dynamic_controls

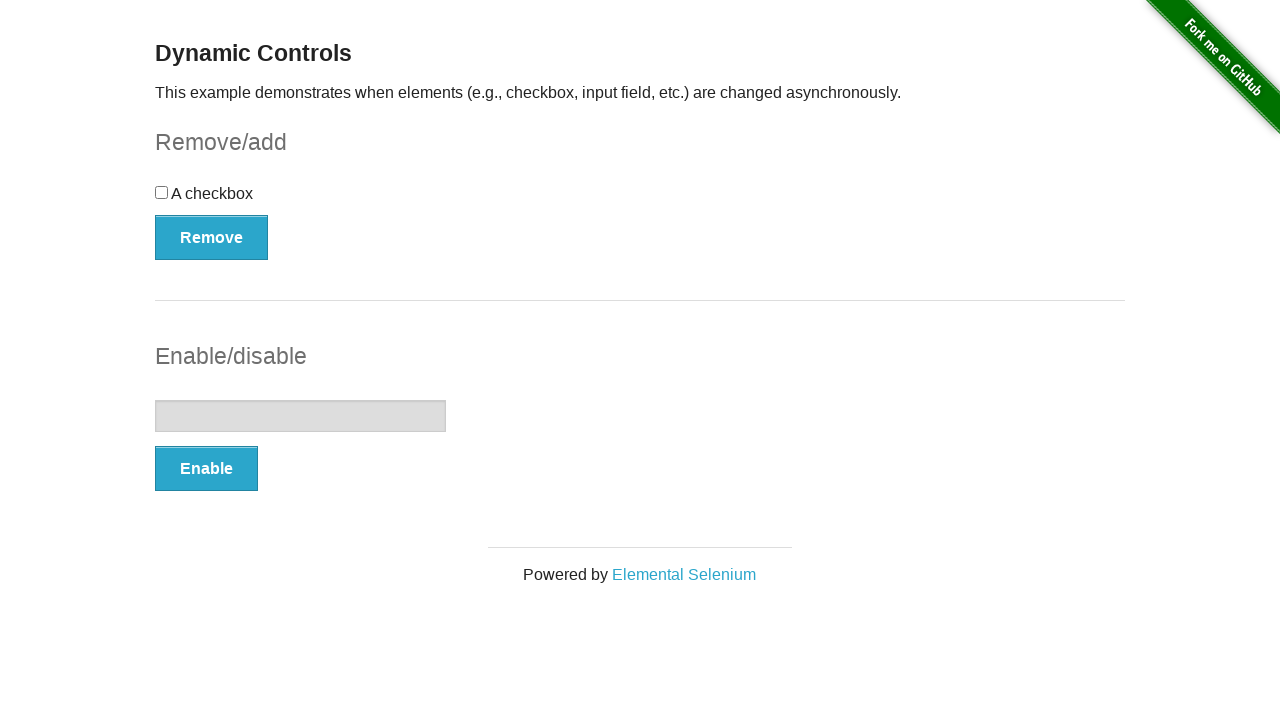

Clicked Enable button at (206, 469) on (//button[@type='button'])[2]
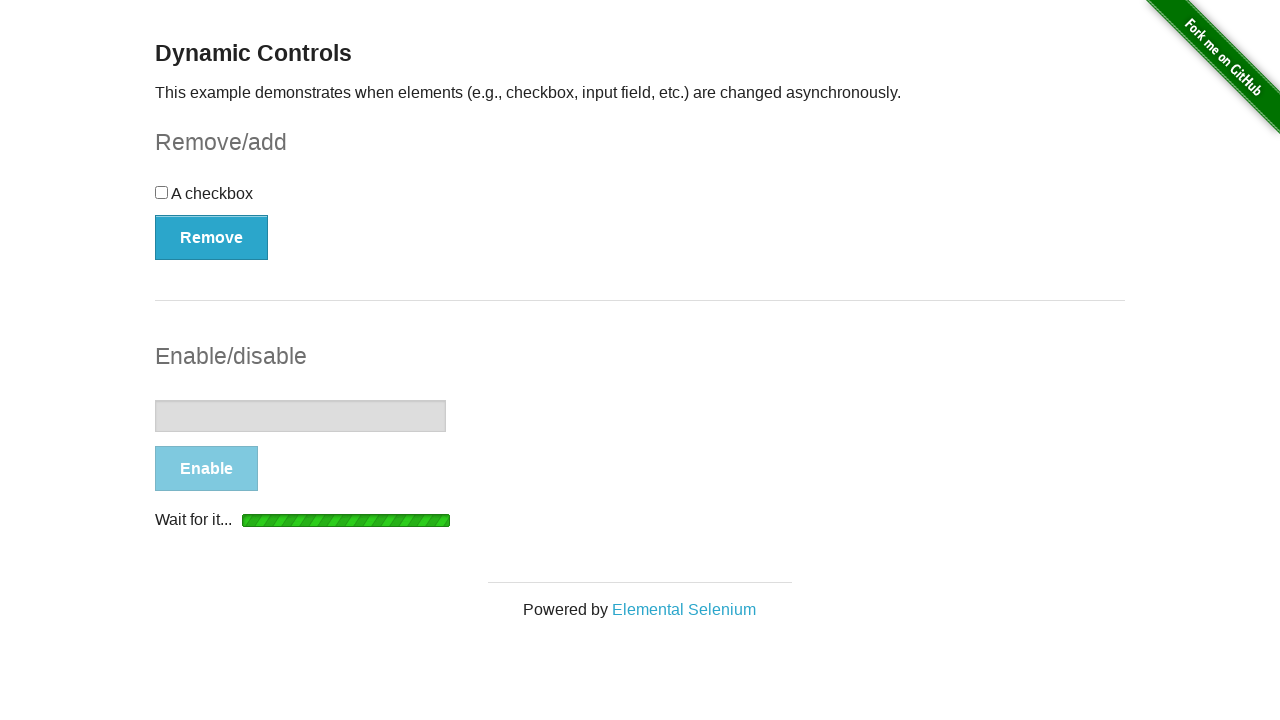

Waited for enabled message to appear
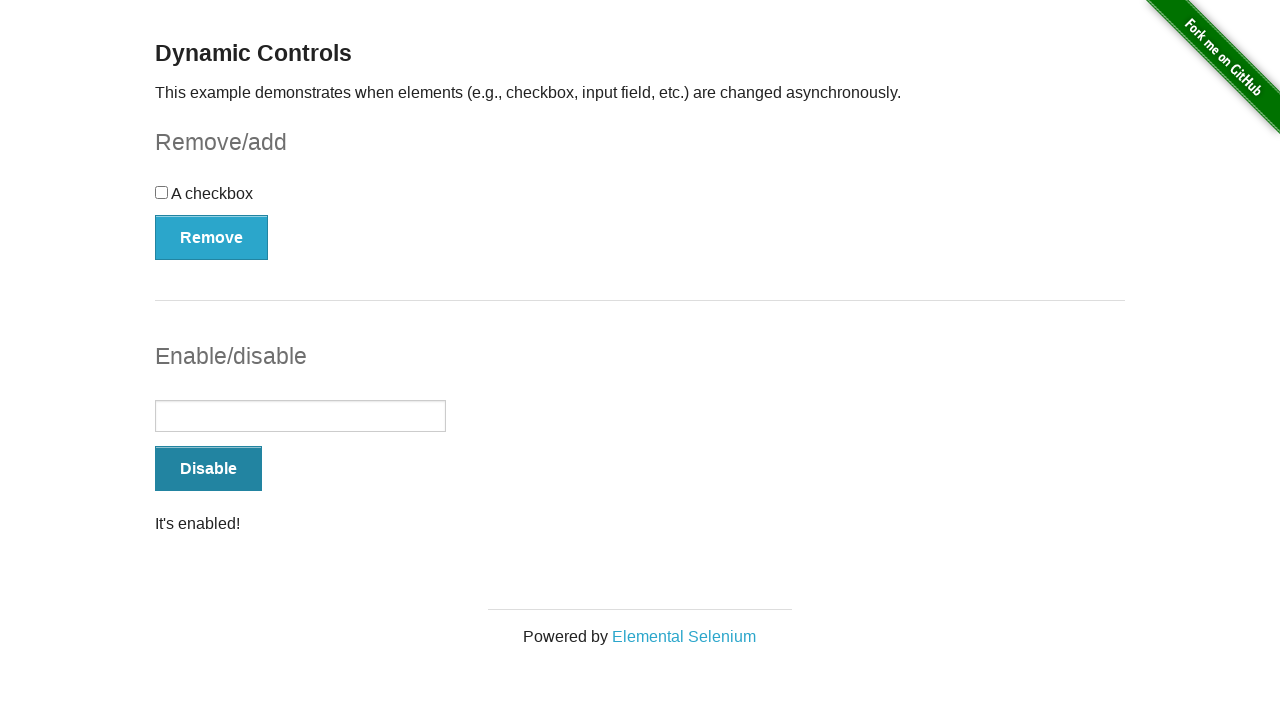

Verified 'It's enabled!' message is displayed
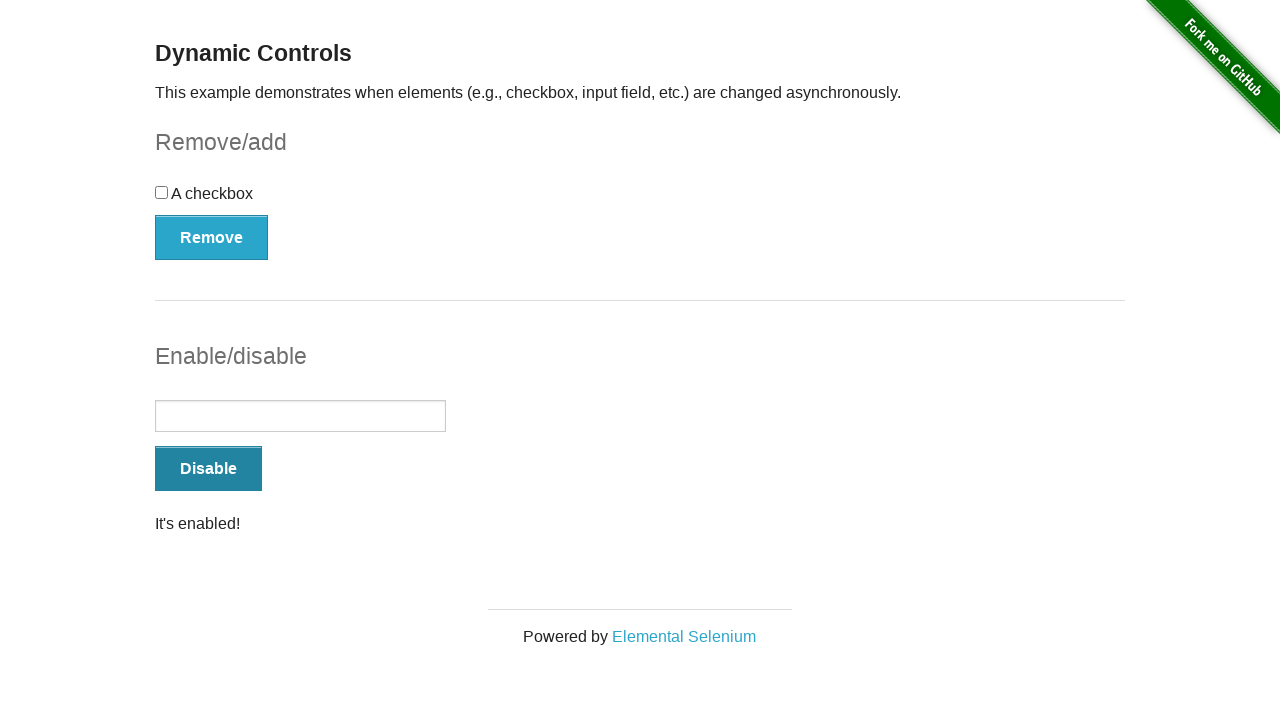

Located the textbox element
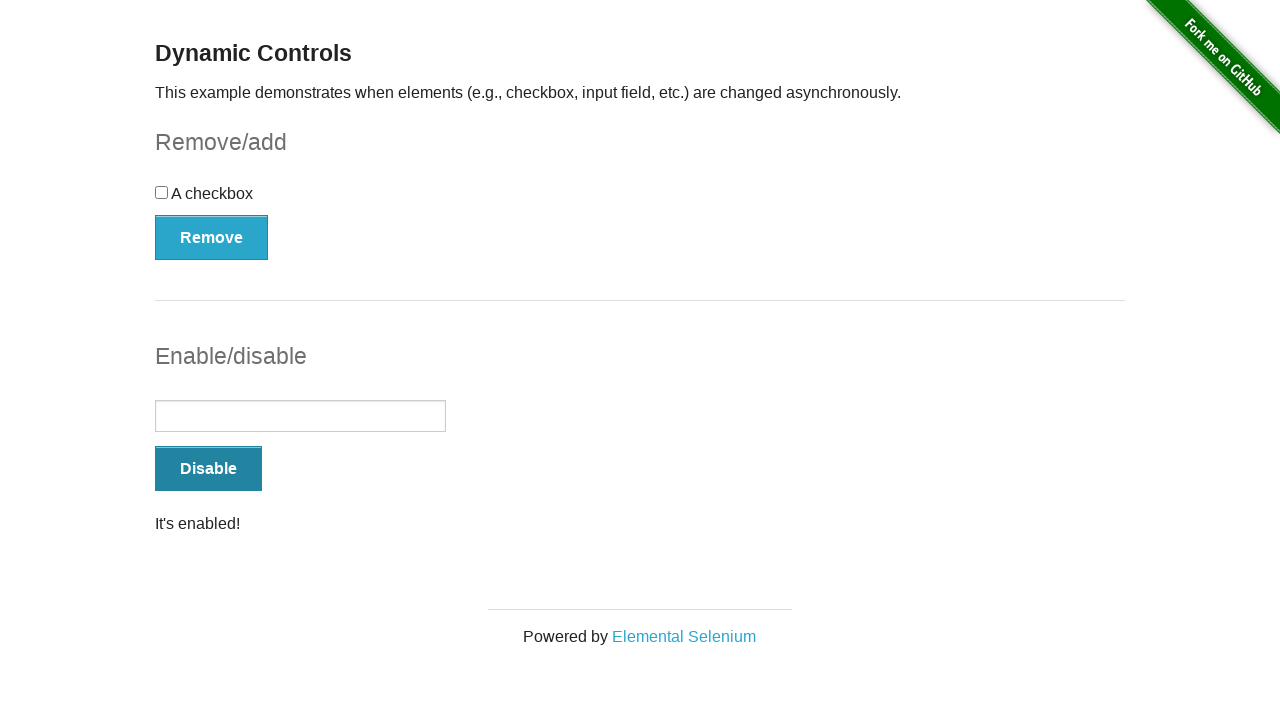

Verified textbox is enabled
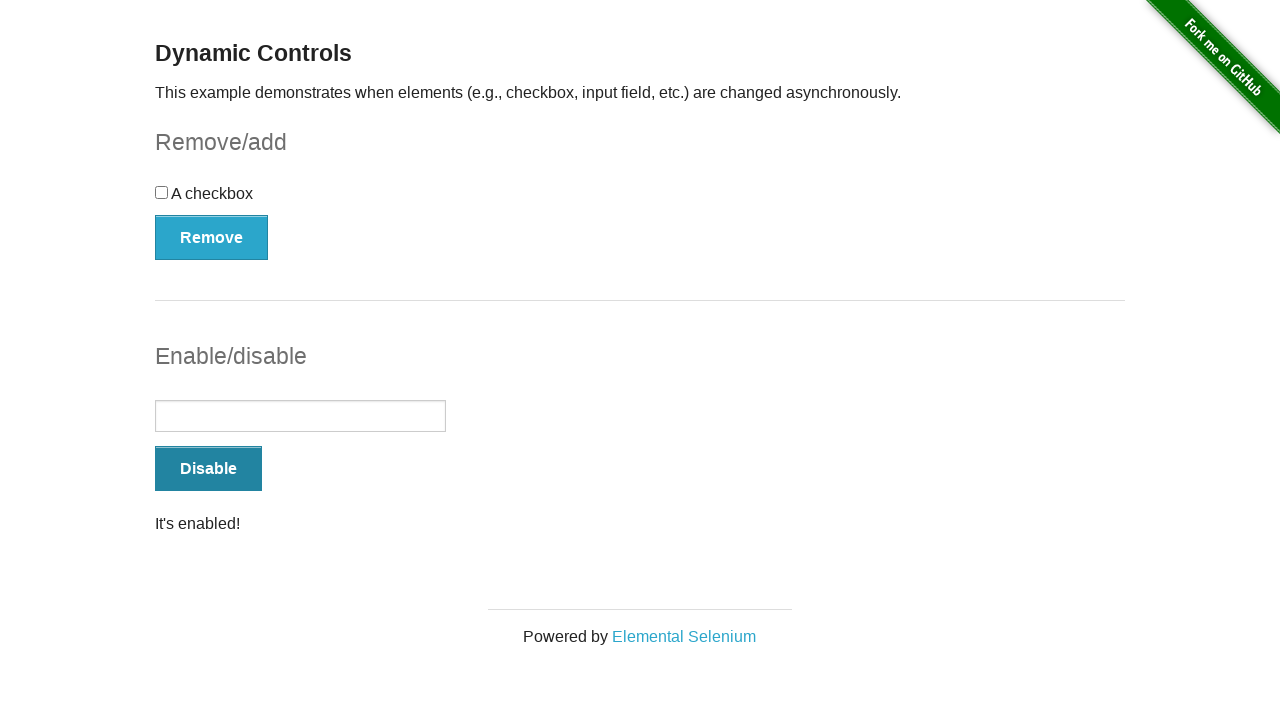

Clicked Disable button at (208, 469) on (//button[@type='button'])[2]
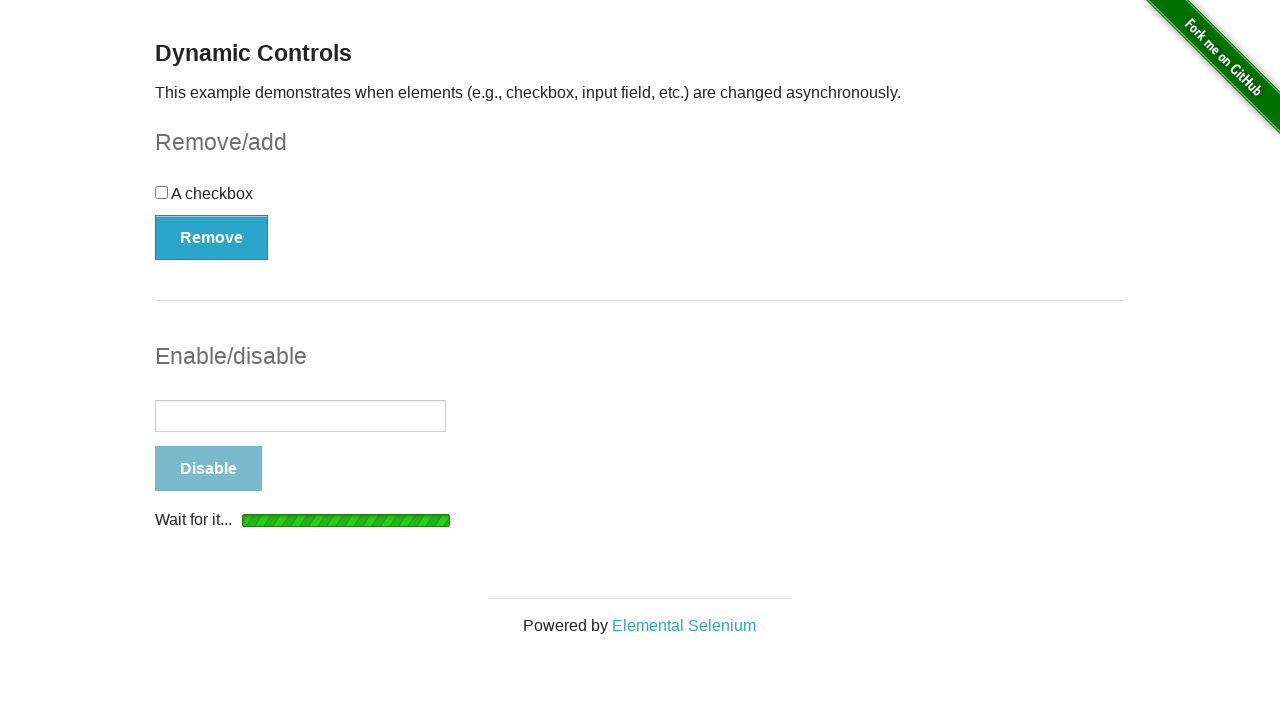

Waited for disabled message to appear
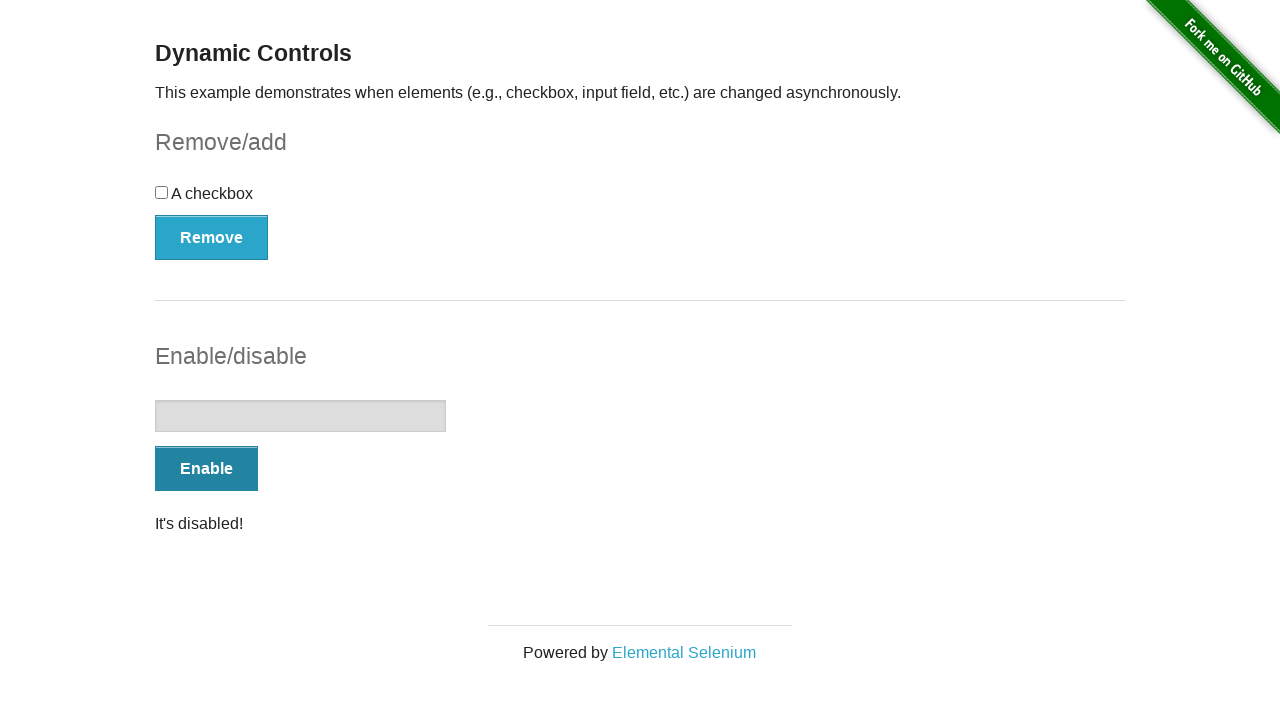

Verified 'It's disabled!' message is displayed
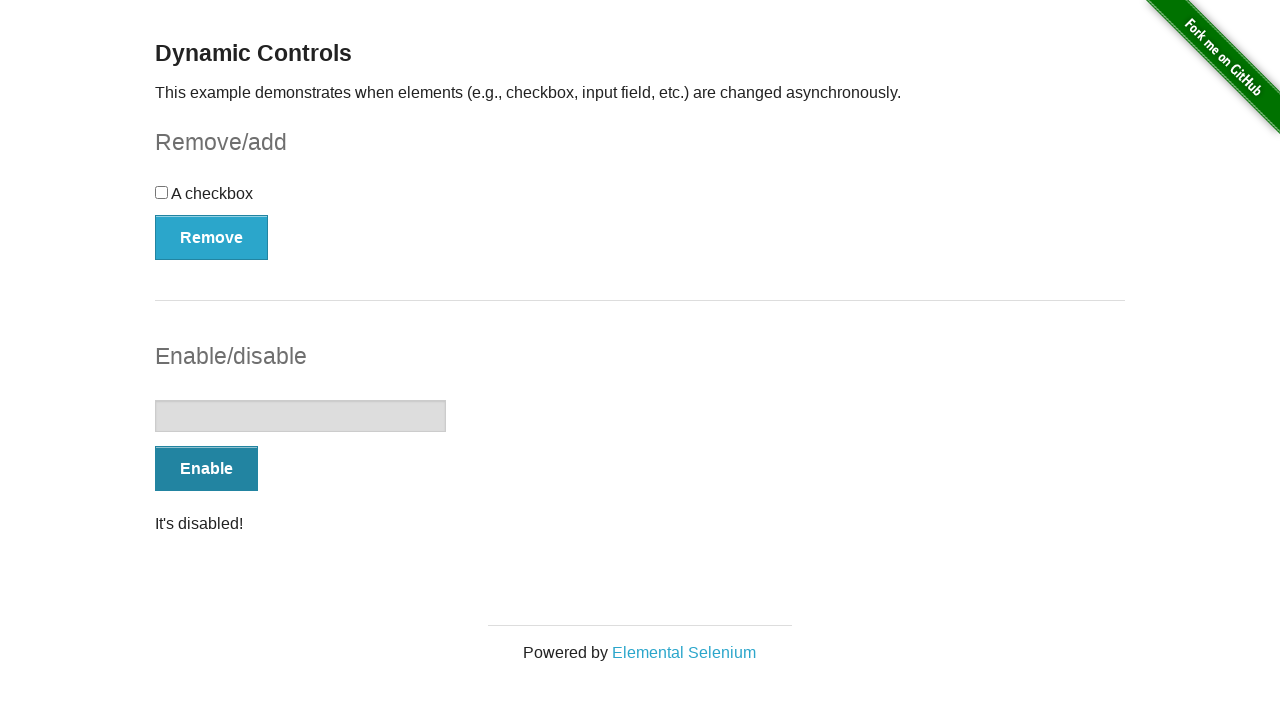

Verified textbox is disabled
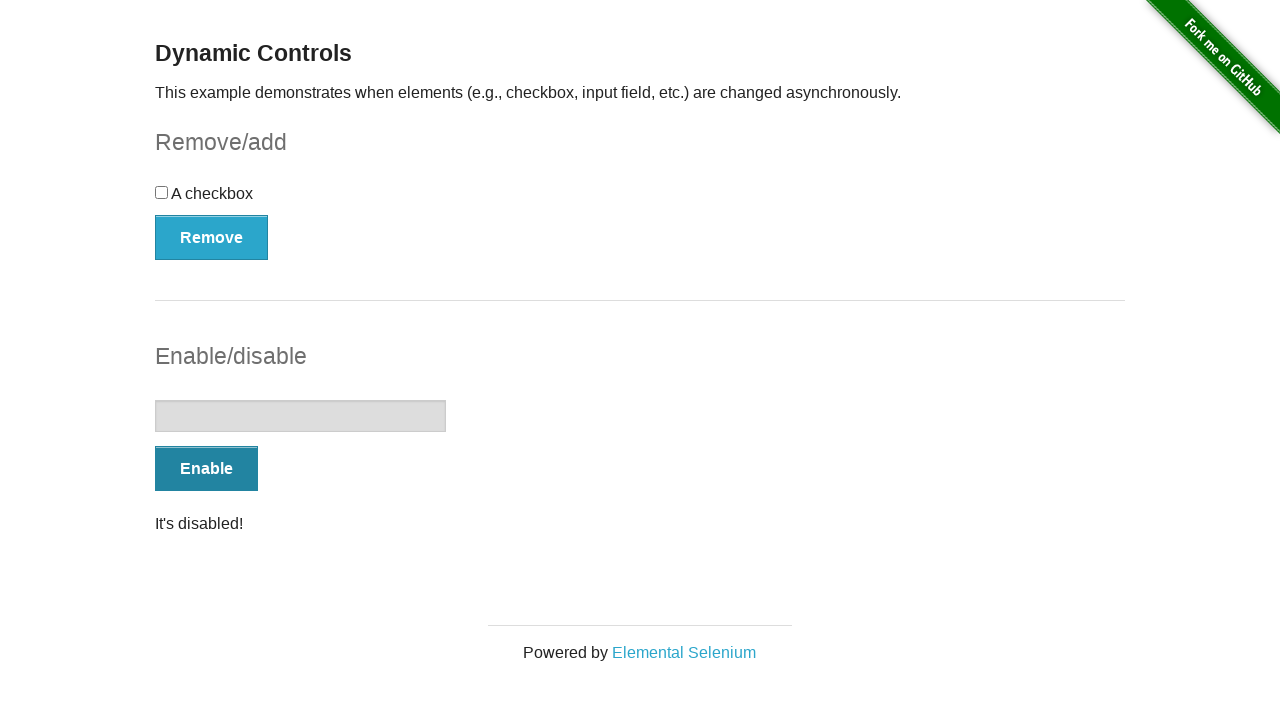

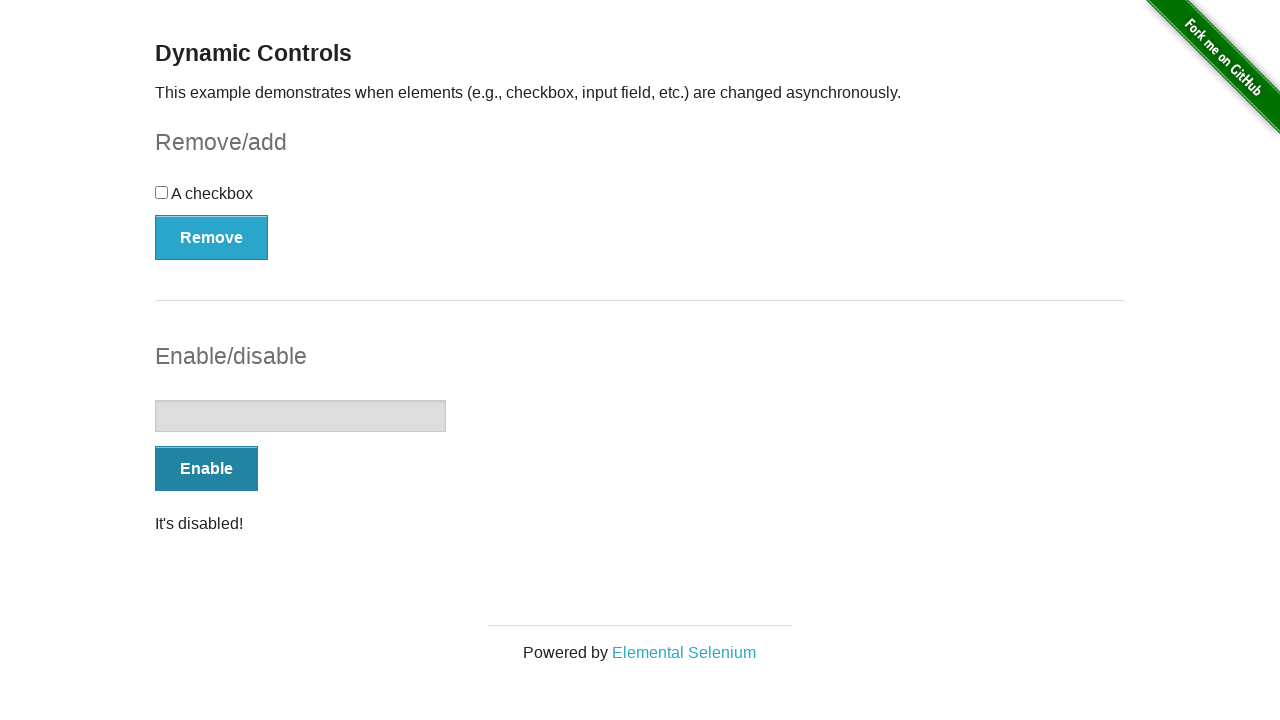